Tests a user registration form by filling out various fields including username, email, gender, hobbies, interests, country, date of birth, biography, rating, and favorite color, then verifies the submitted data is displayed correctly in a table.

Starting URL: https://material.playwrightvn.com/

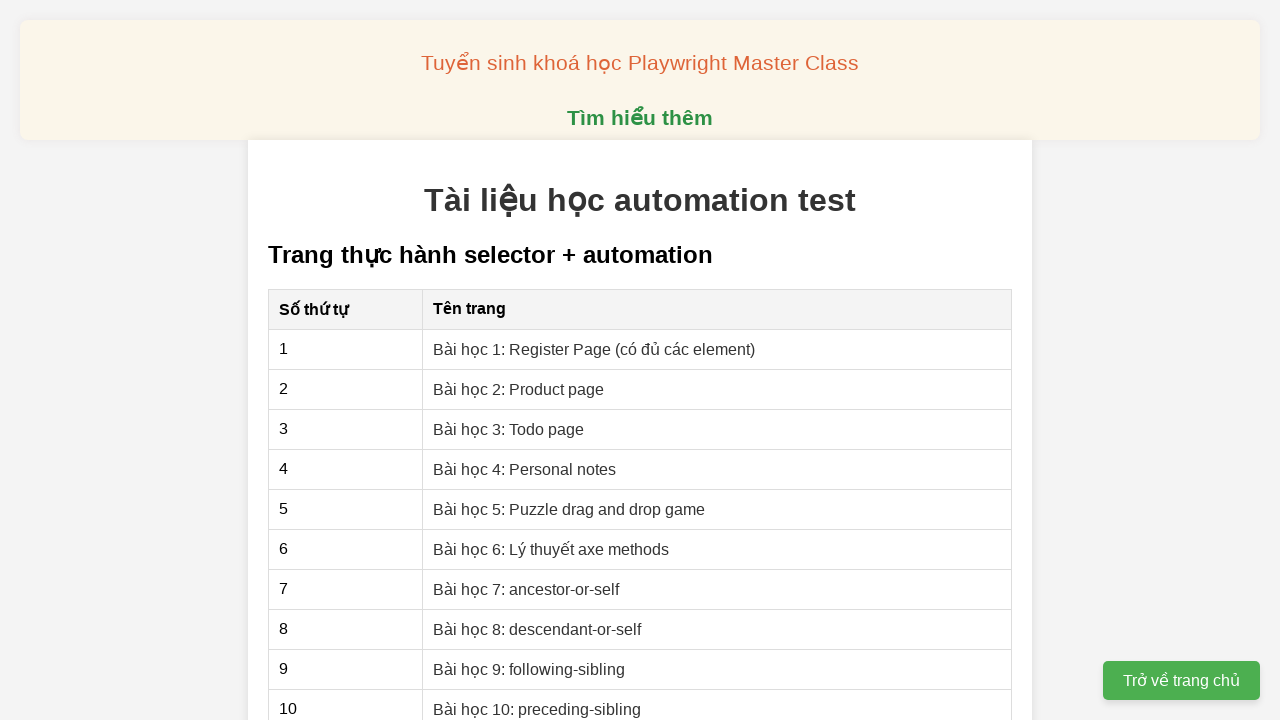

Clicked on form link at (594, 349) on [href|="01"]
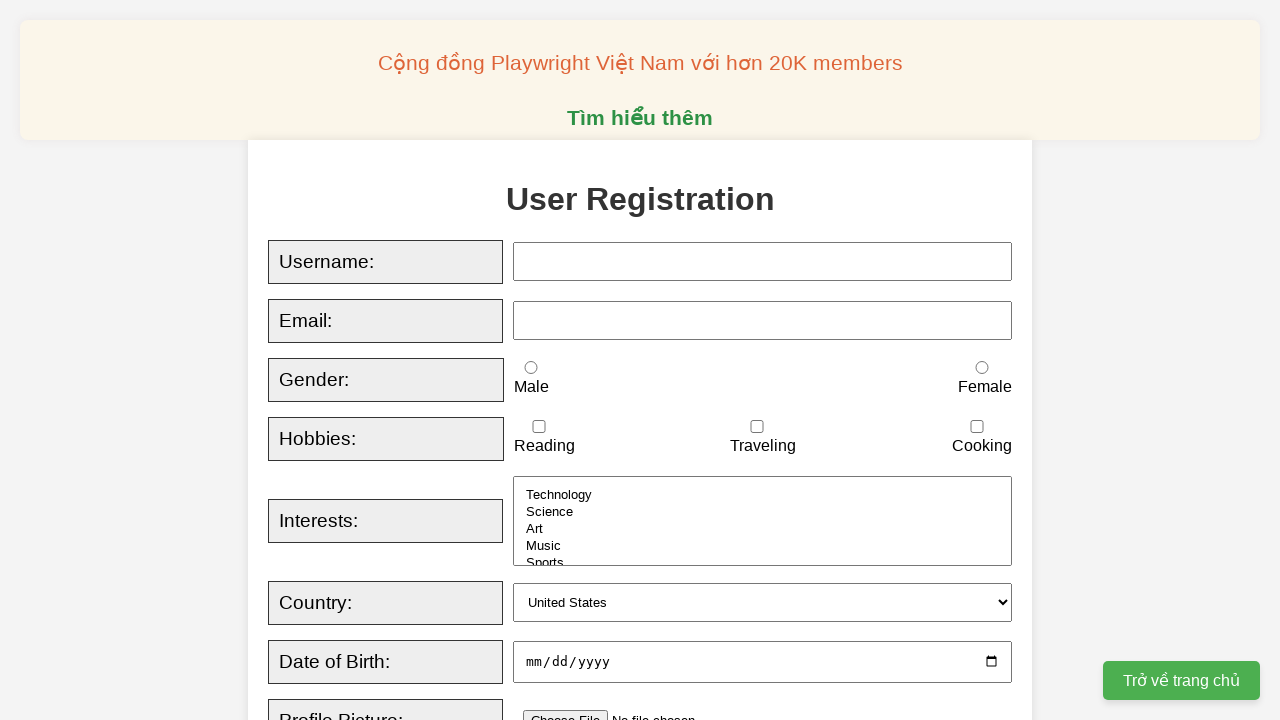

Cleared username field on #username
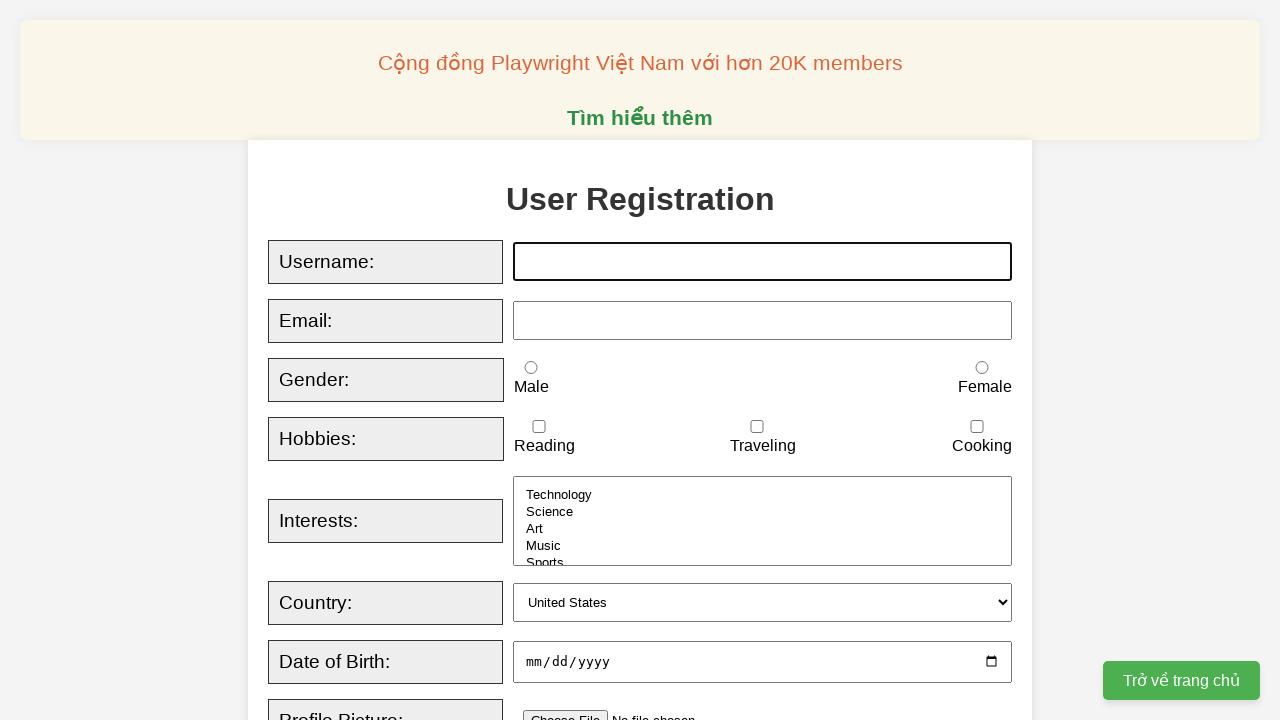

Filled username field with 'thaoha' on #username
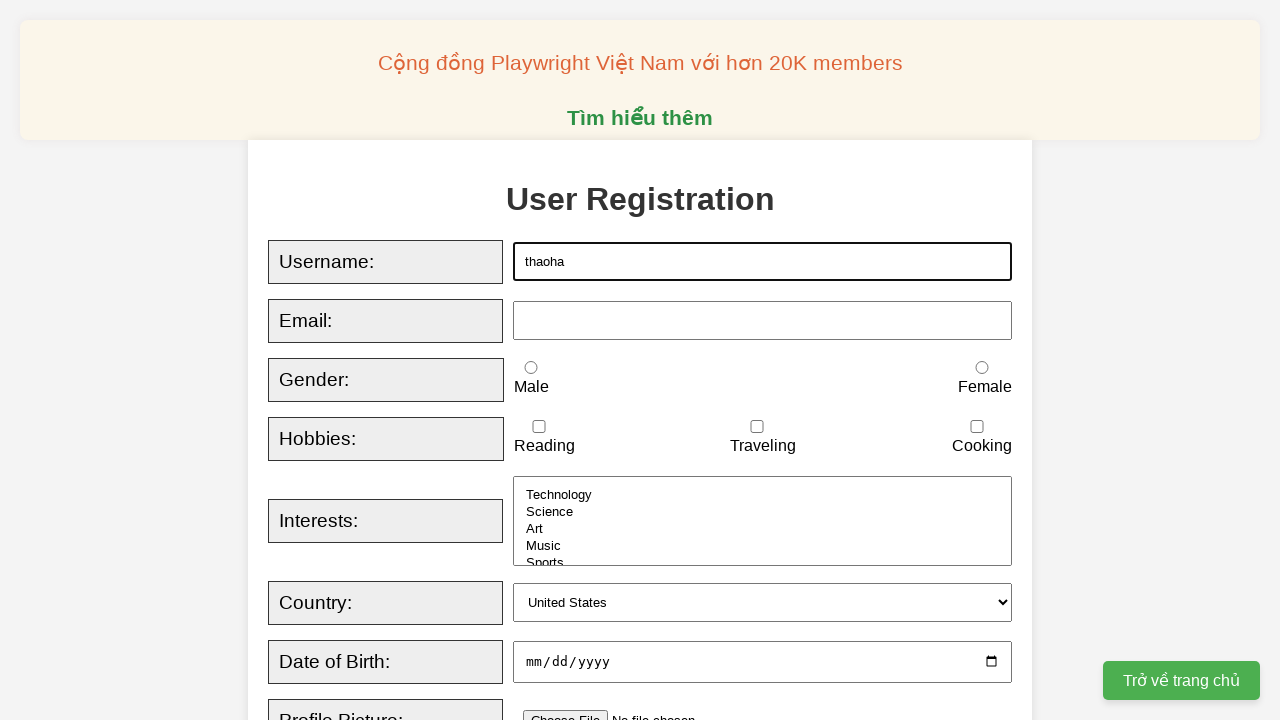

Cleared email field on #email
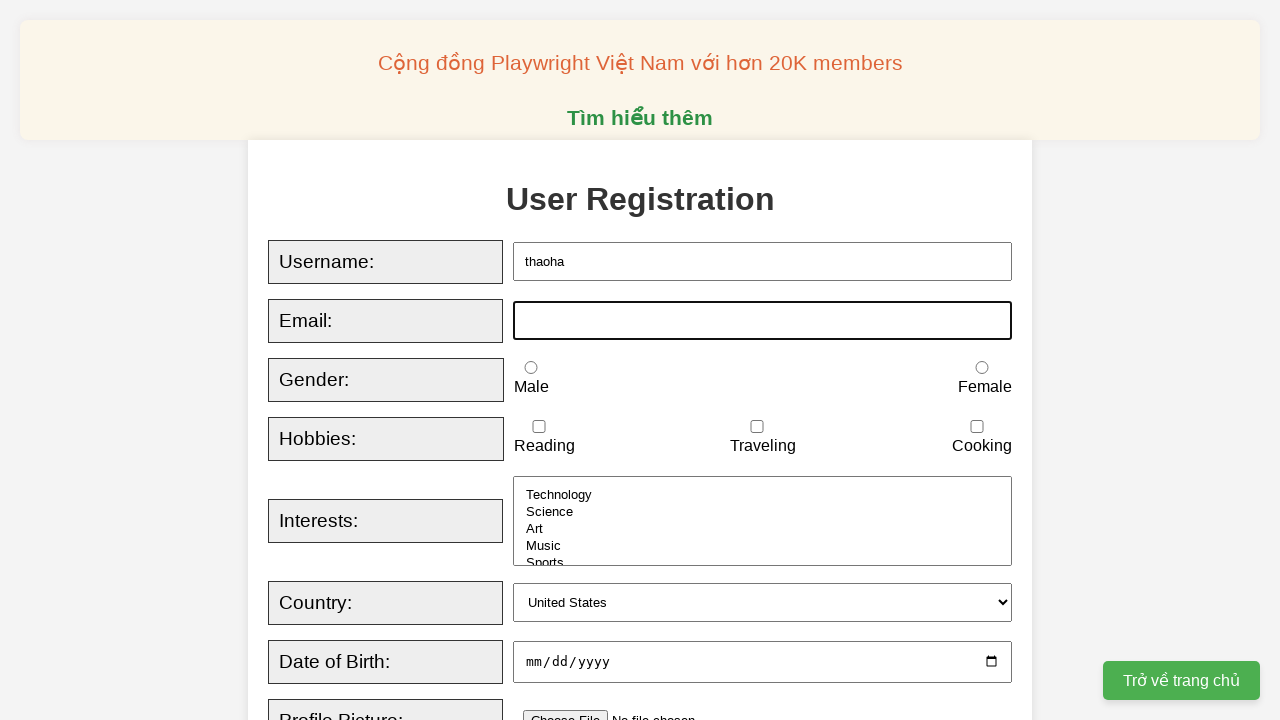

Filled email field with 'lily@gmail.com' on #email
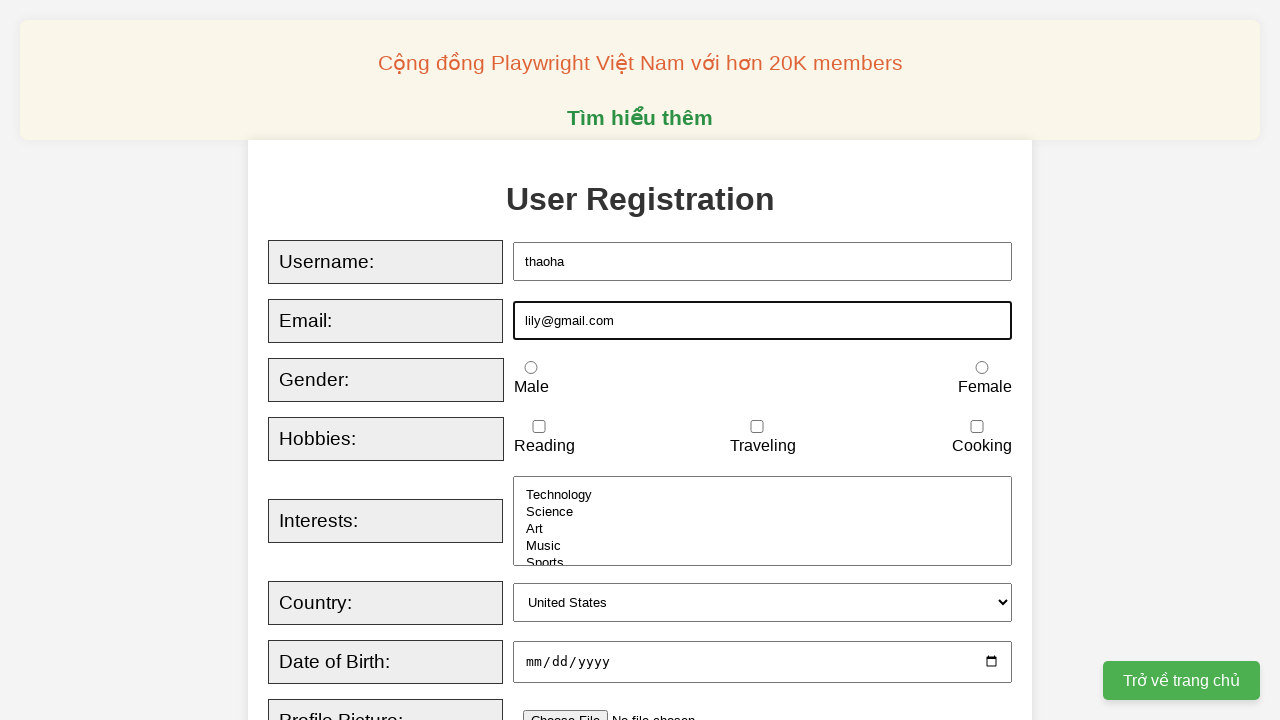

Selected female gender option at (982, 368) on #female
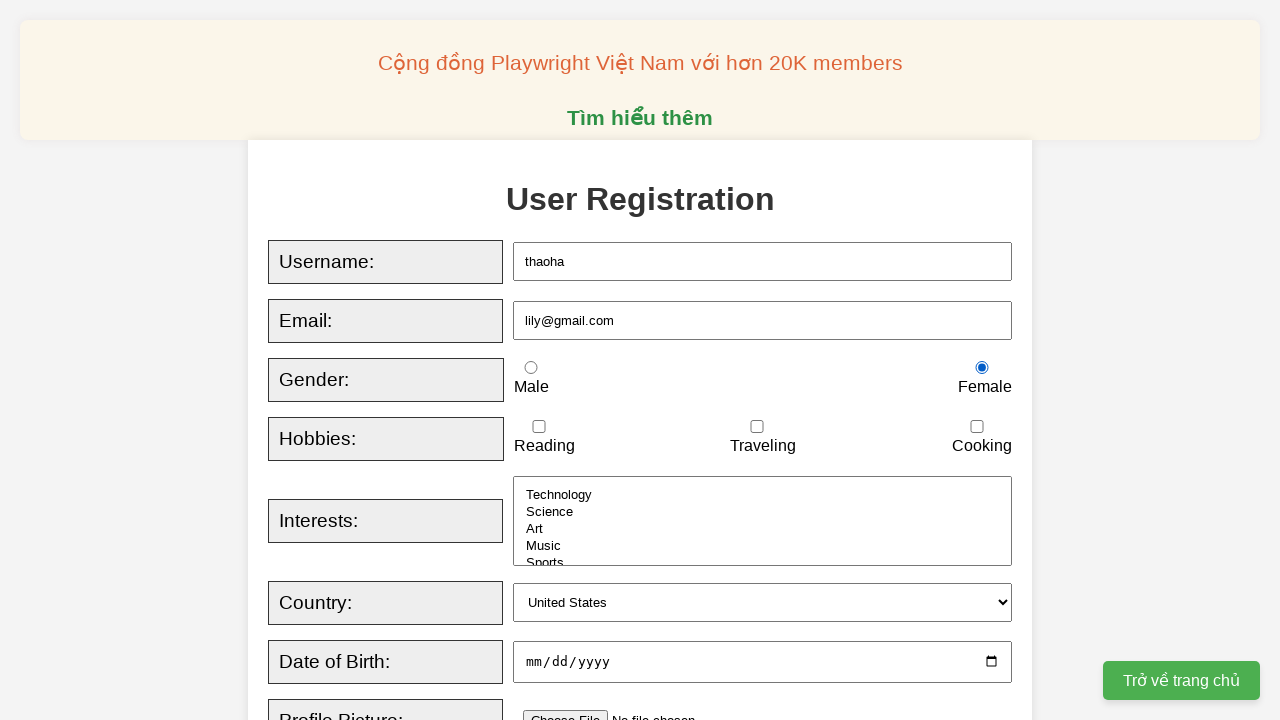

Selected reading hobby at (544, 446) on [for="reading"]
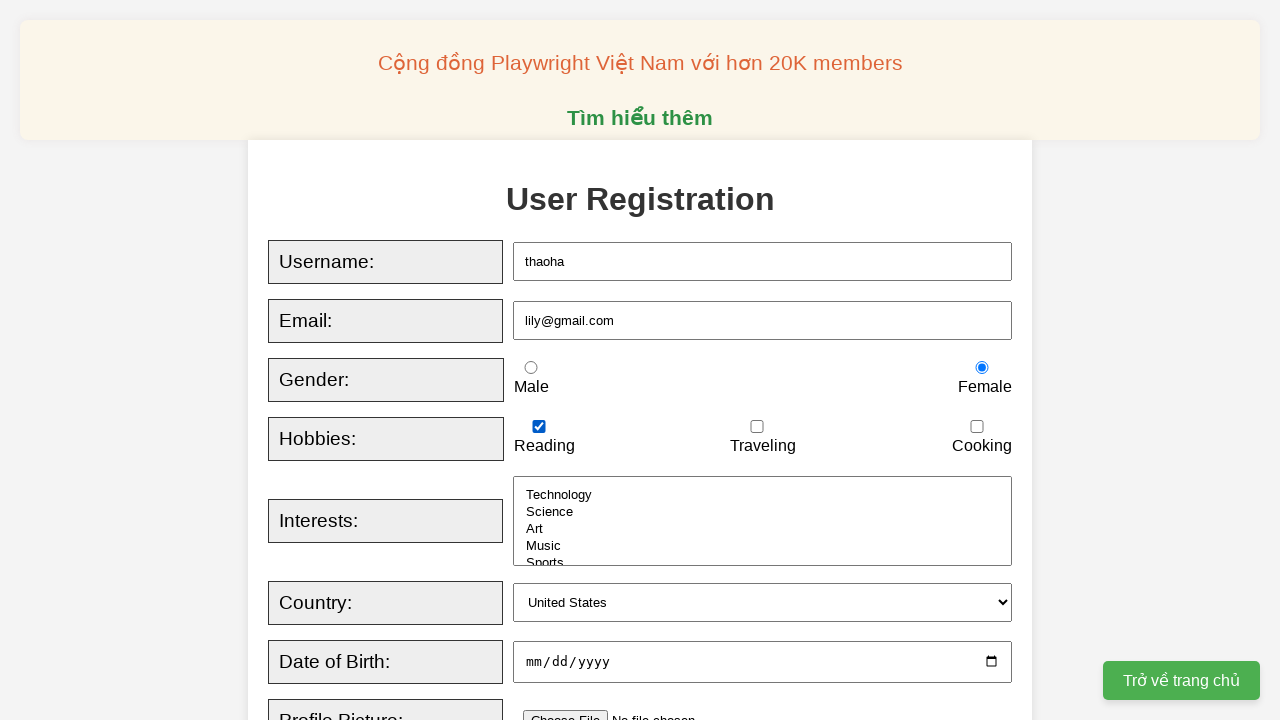

Selected interests: Technology, Science, Music on #interests
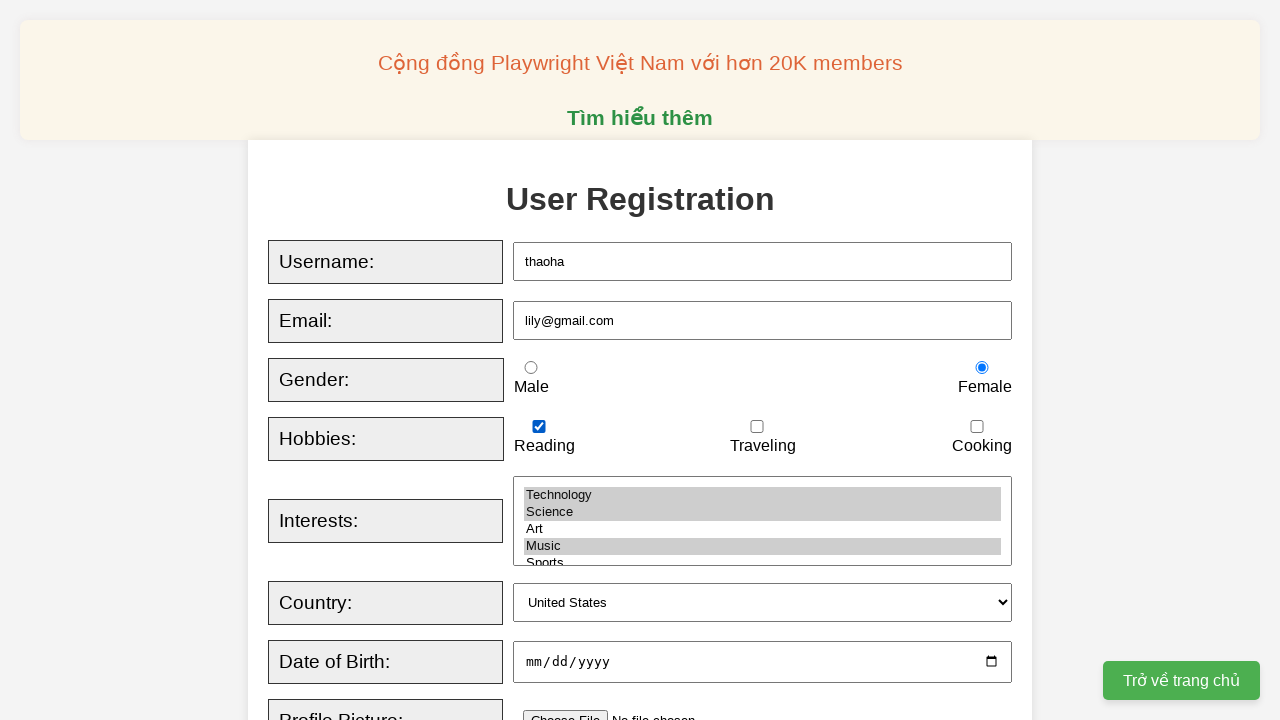

Selected Canada as country on #country
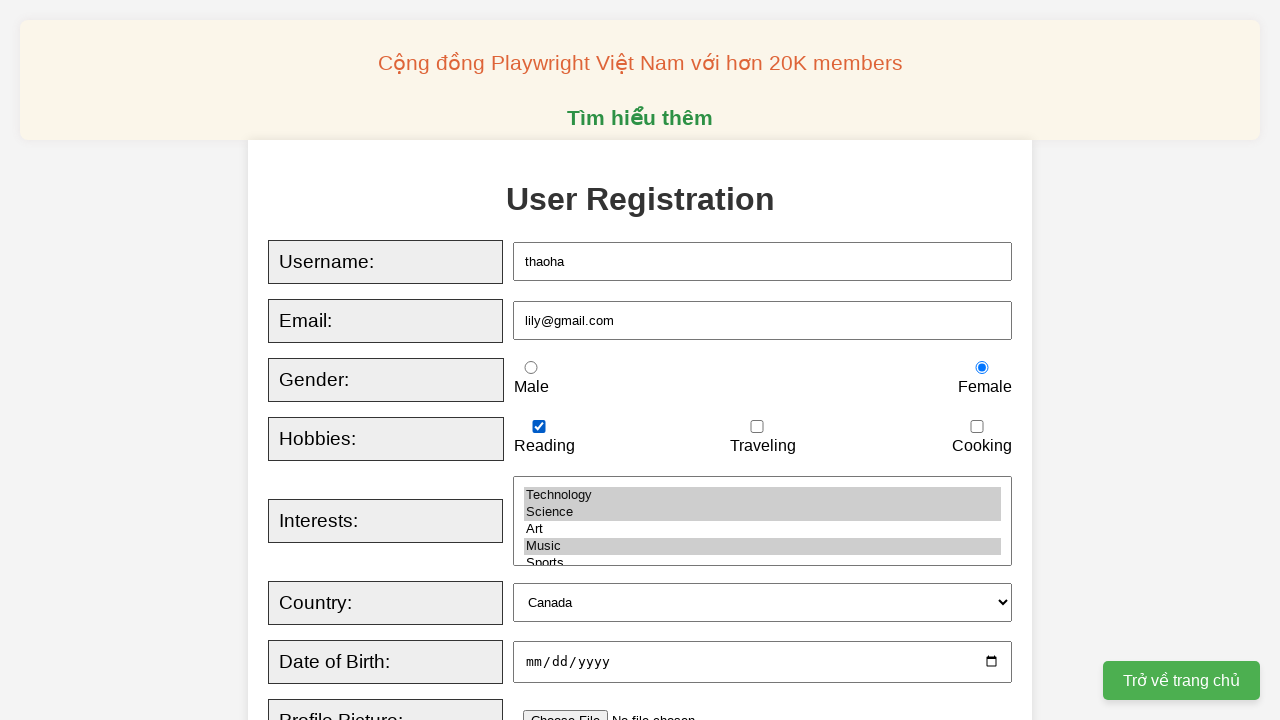

Filled date of birth with '1993-09-29' on #dob
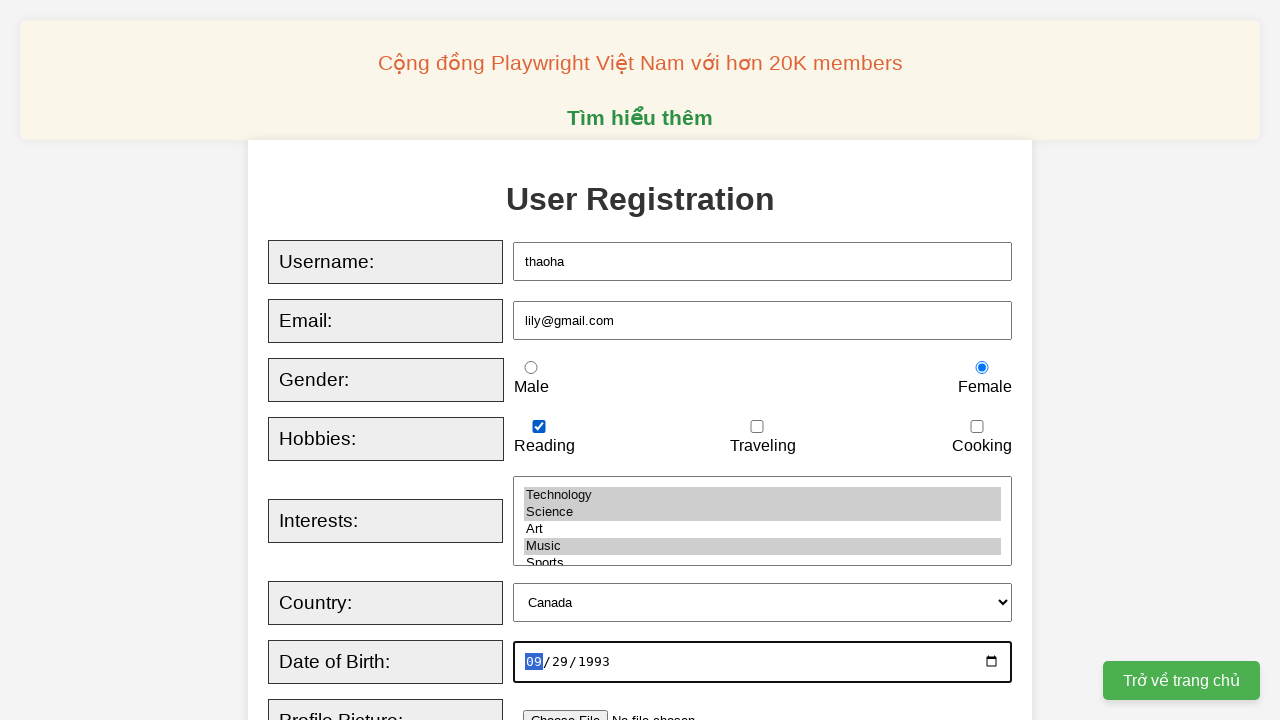

Filled biography field with 'Think outsite of the box' on #bio
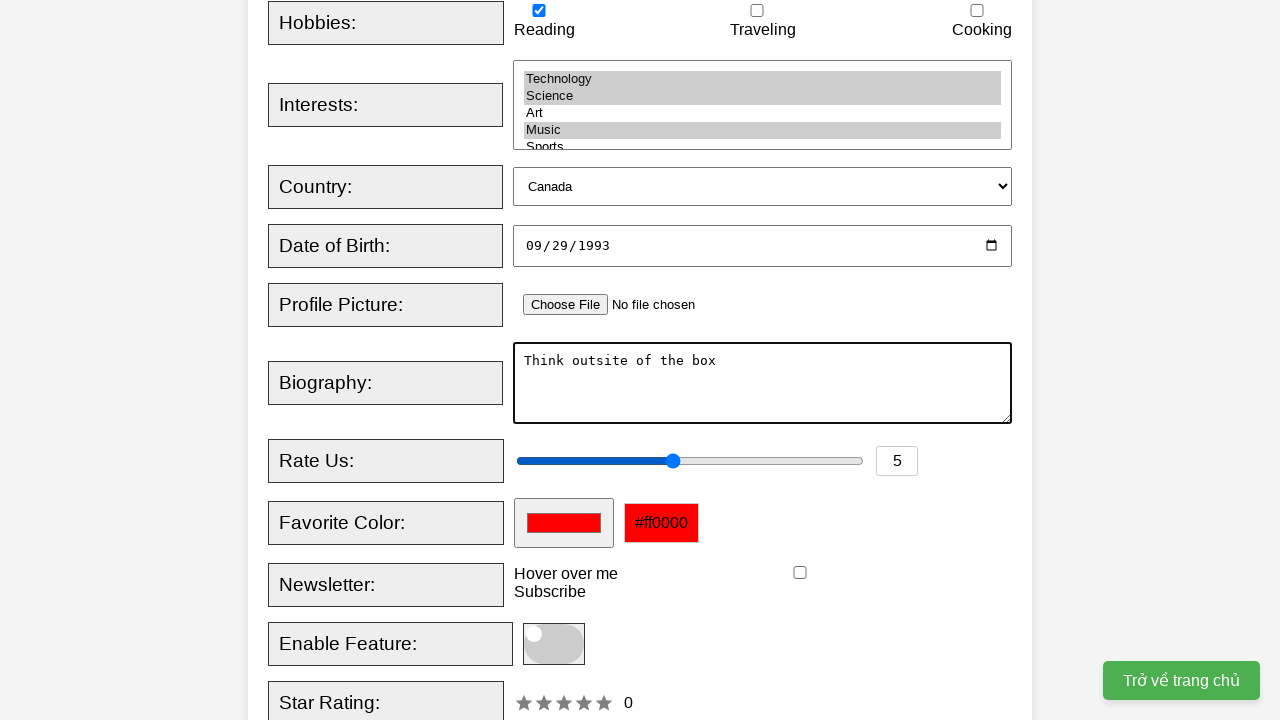

Filled rating field with '9' on #rating
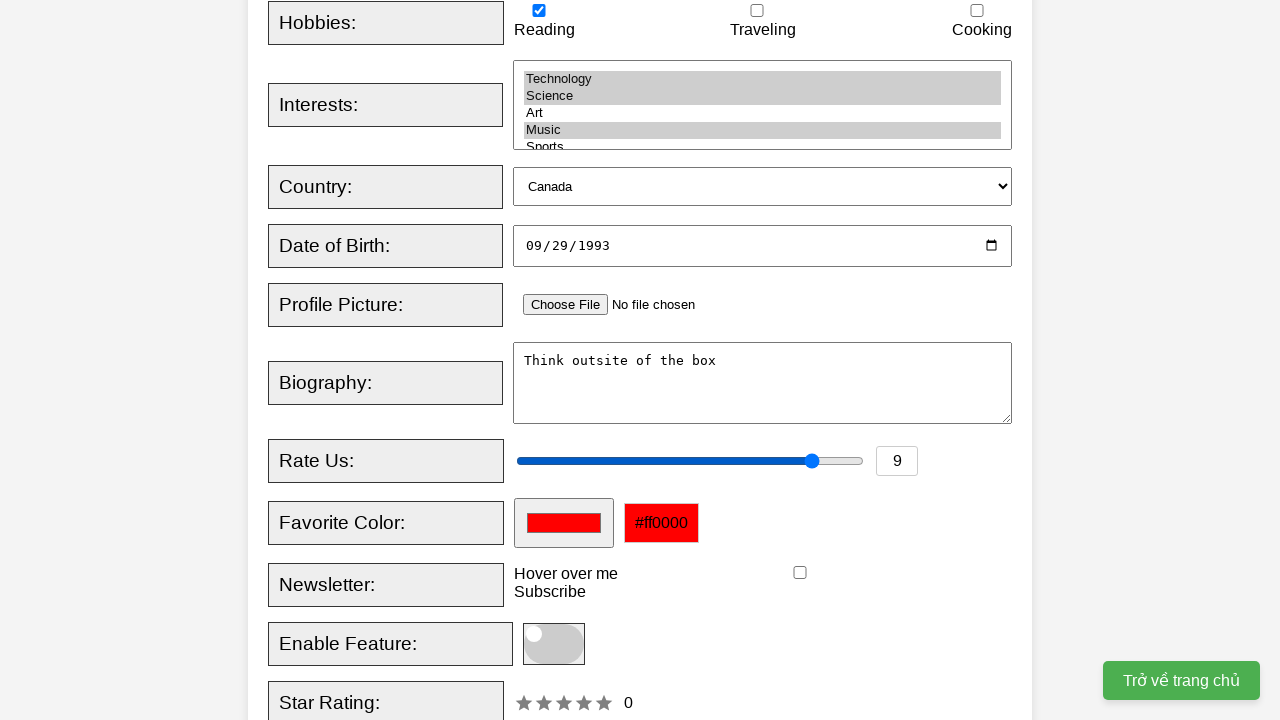

Filled favorite color with '#00ffaa' on #favcolor
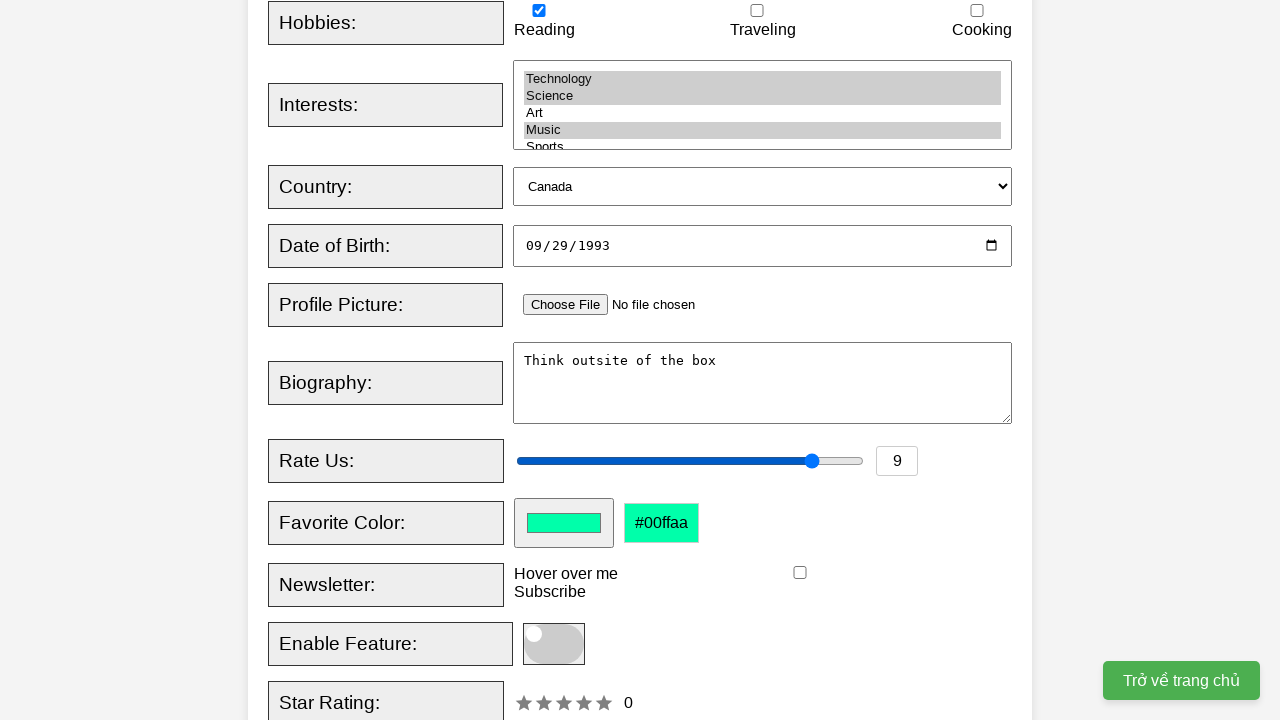

Clicked submit button to submit form at (528, 360) on [type="submit"]
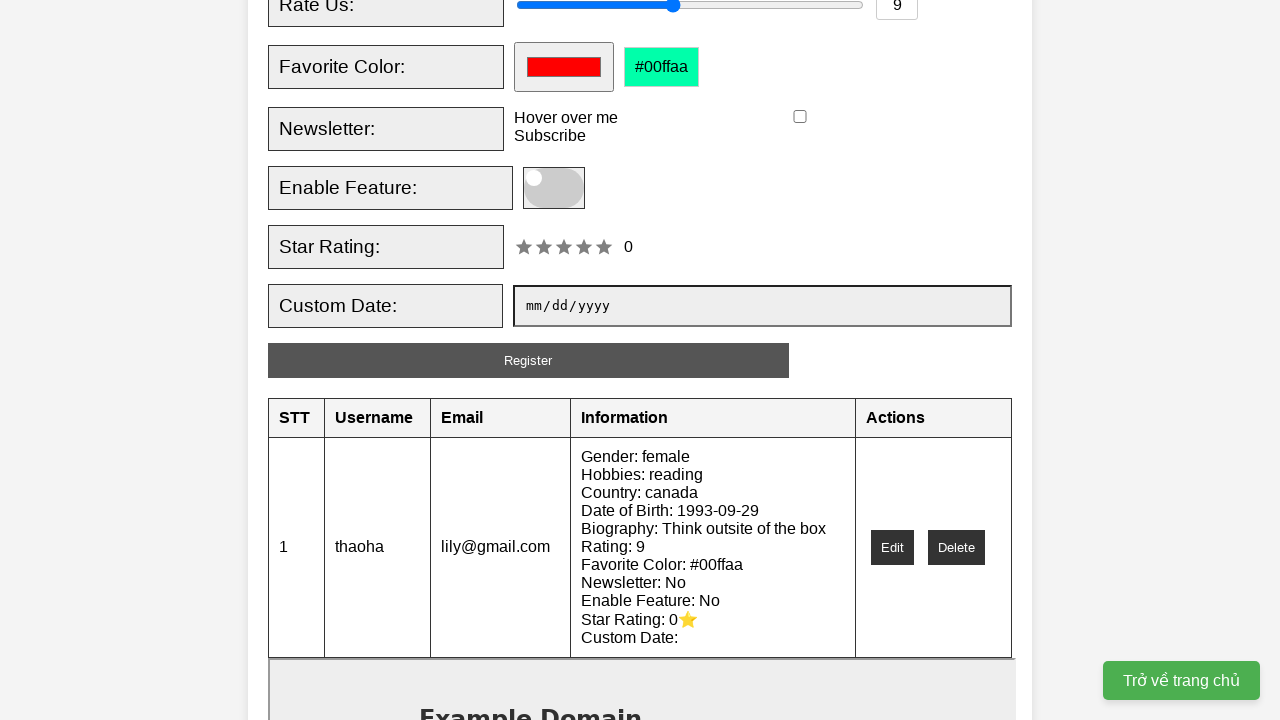

Results table loaded with submitted data
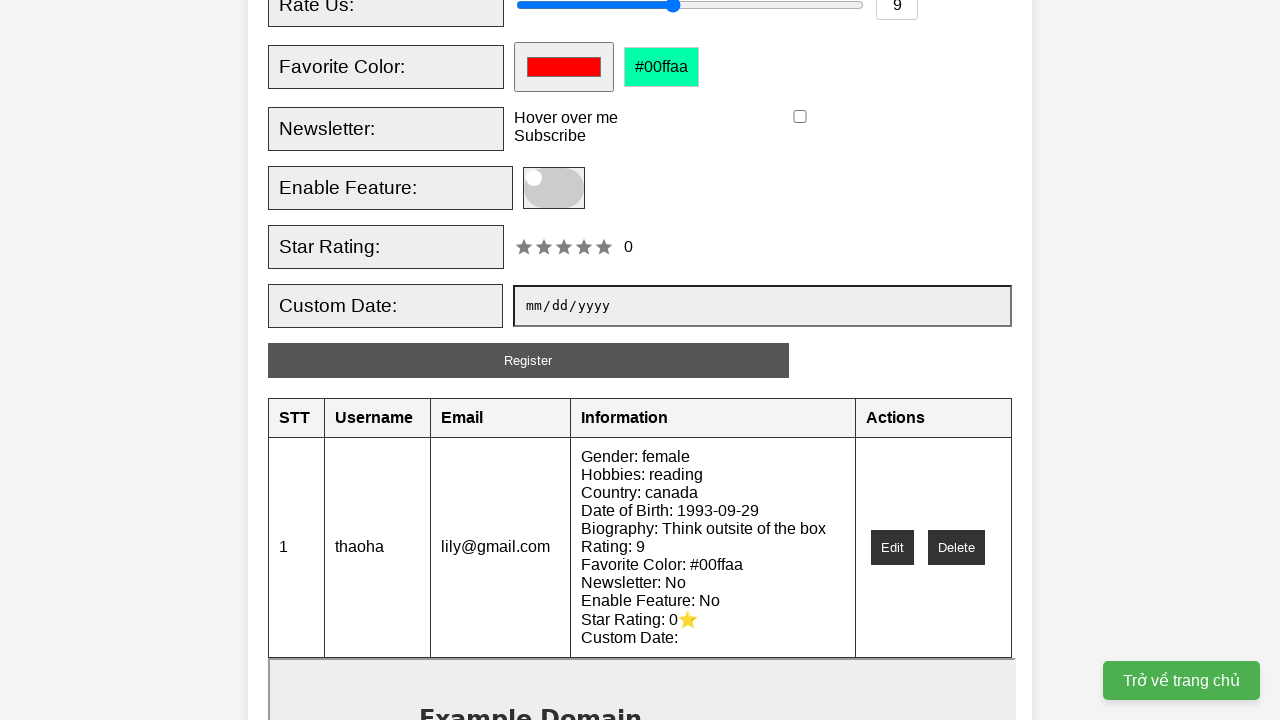

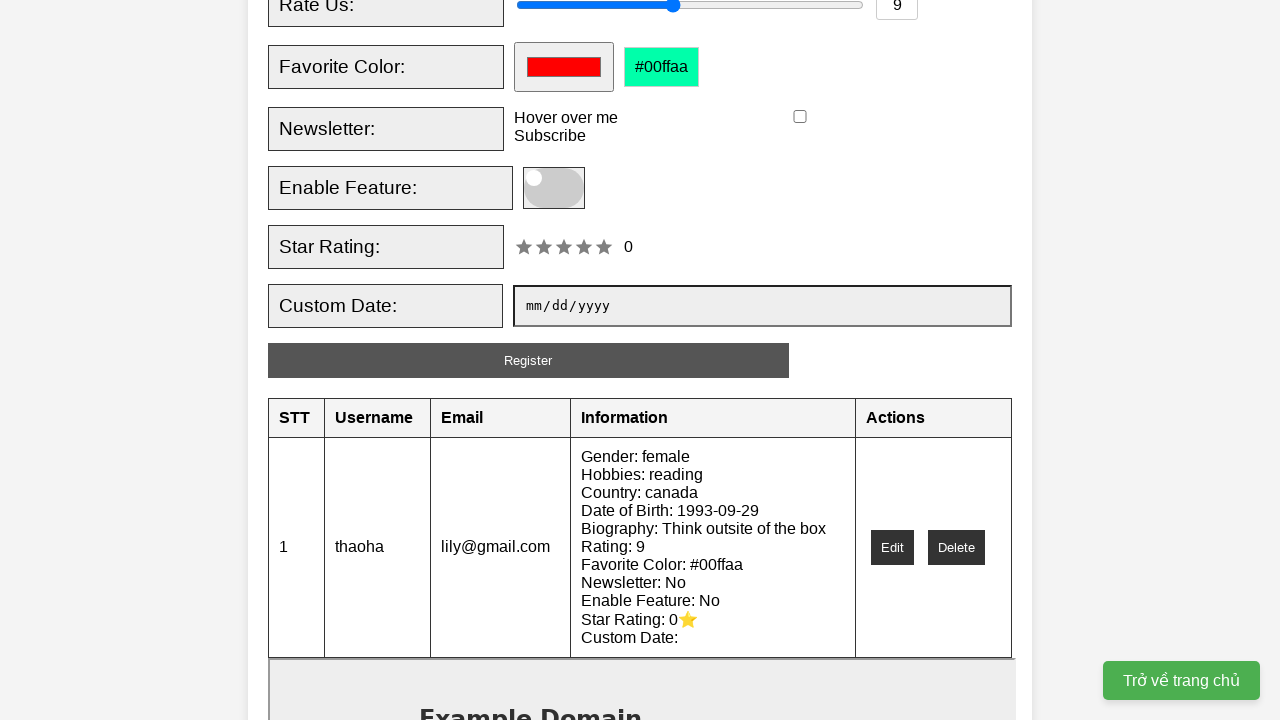